Tests the new user registration flow by navigating to the signup page, verifying UI elements, and filling in the signup form with name and email.

Starting URL: https://www.automationexercise.com

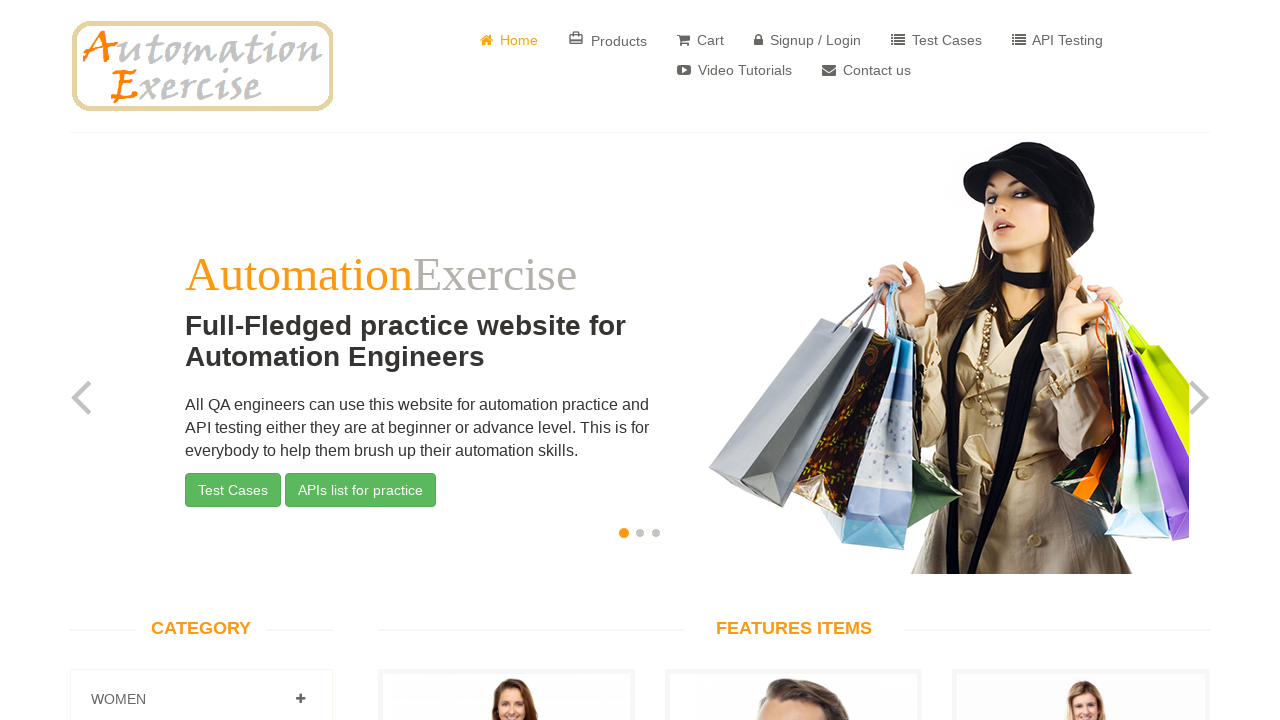

Homepage logo is visible
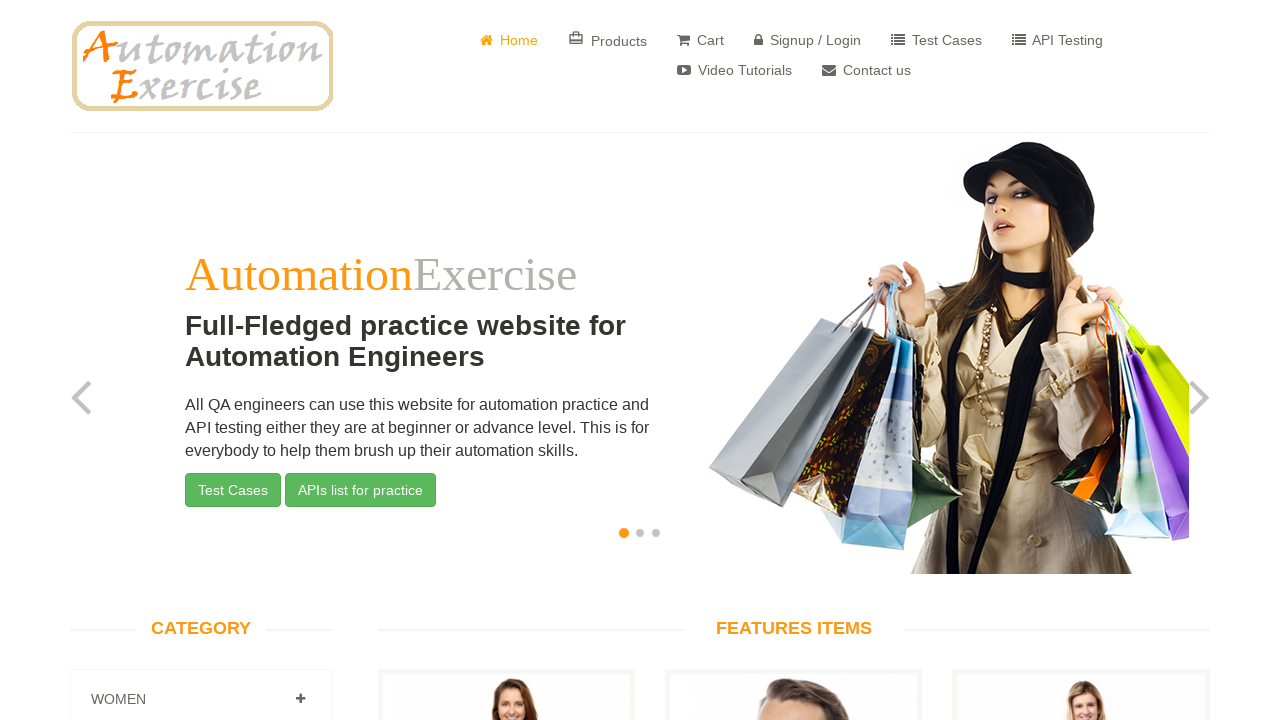

Clicked 'Signup / Login' button at (808, 40) on a[href='/login']
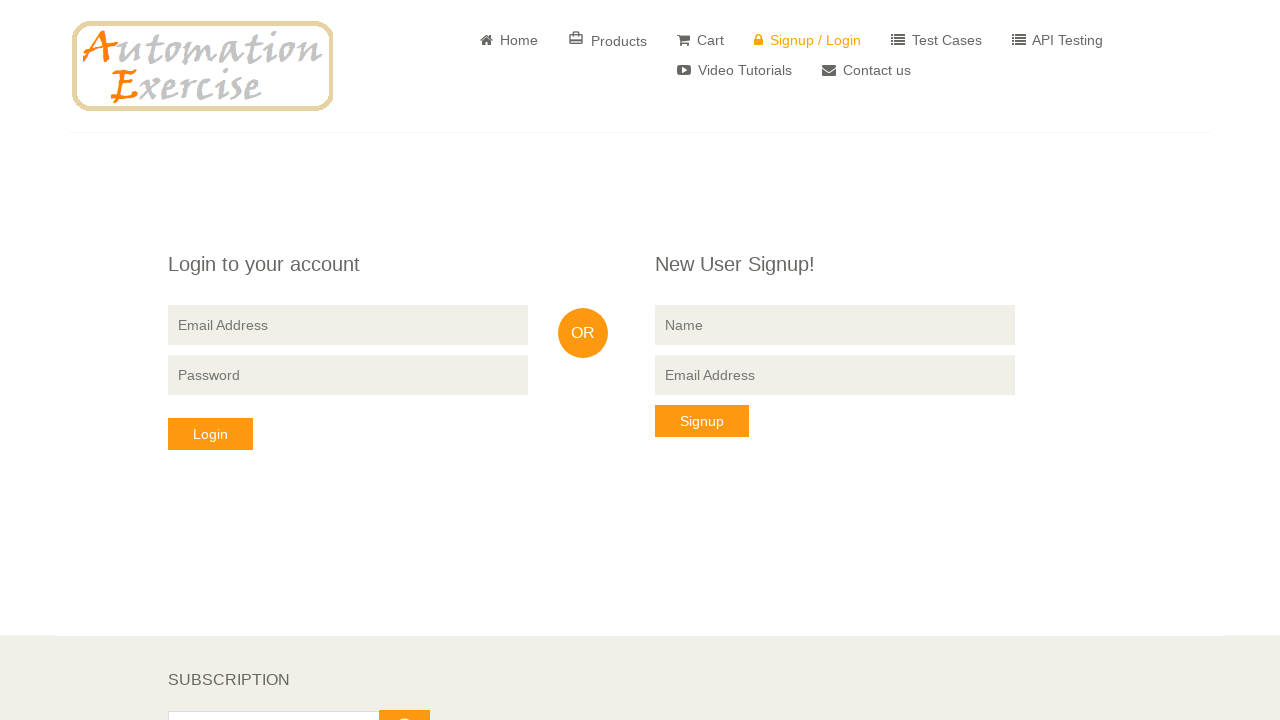

'New User Signup!' form is visible
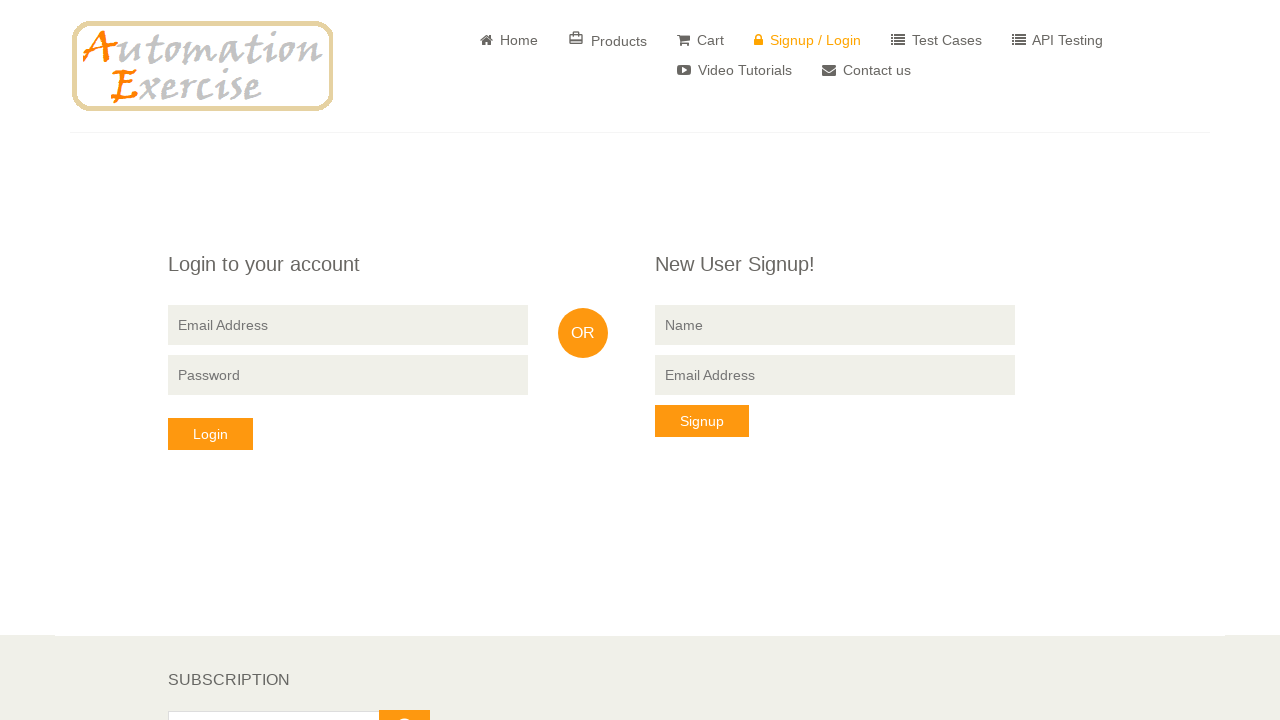

Filled signup name field with 'JohnSmith847' on [data-qa="signup-name"]
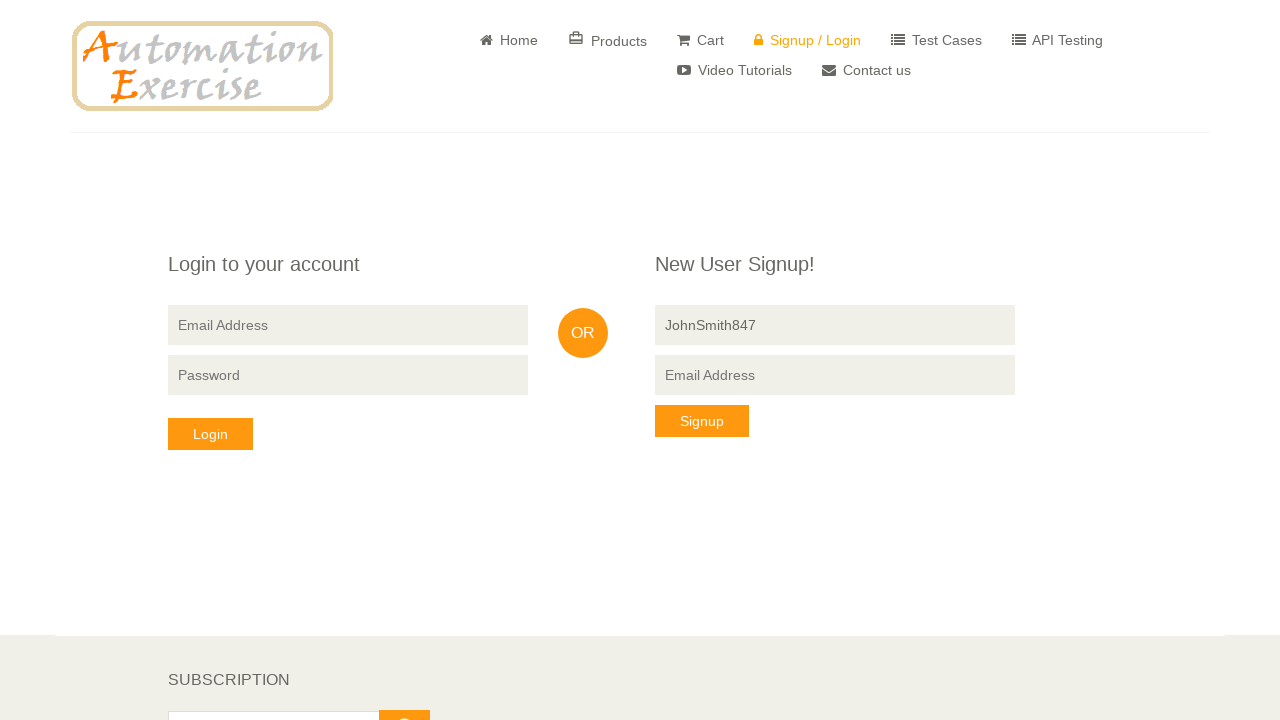

Filled signup email field with 'johnsmith847@testmail.com' on [data-qa="signup-email"]
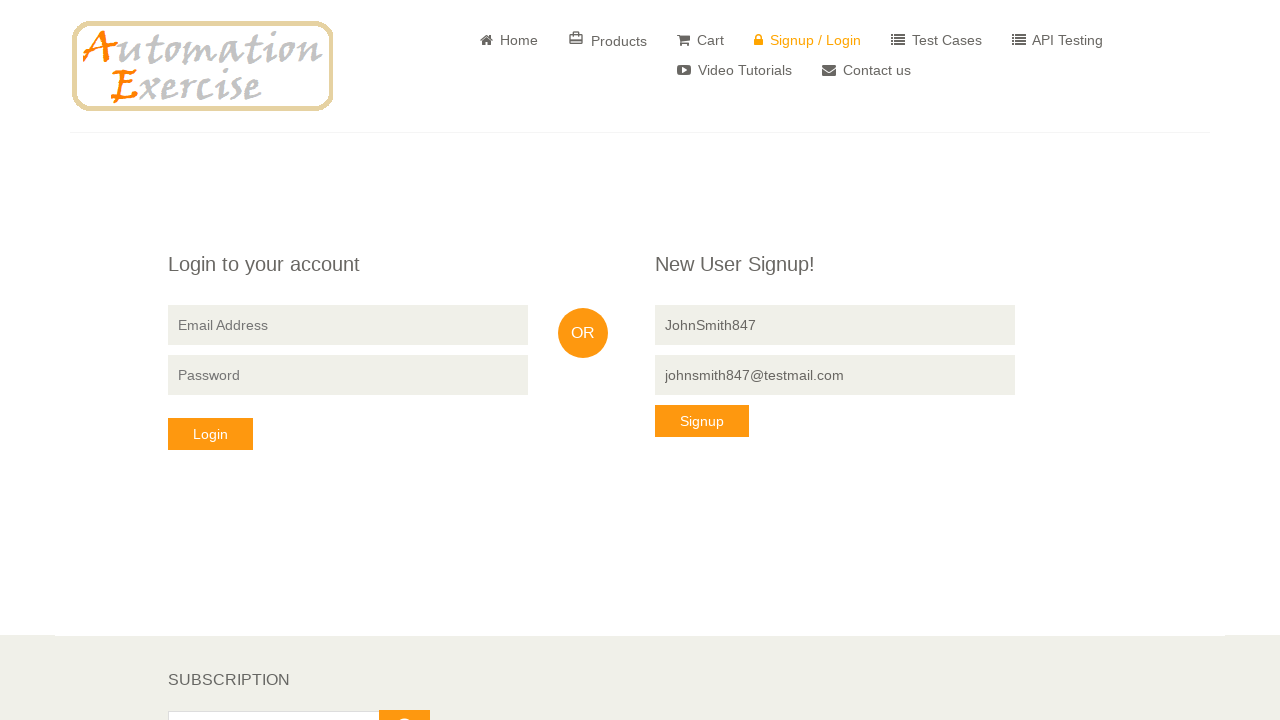

Clicked signup button to submit registration form at (702, 421) on button[data-qa="signup-button"]
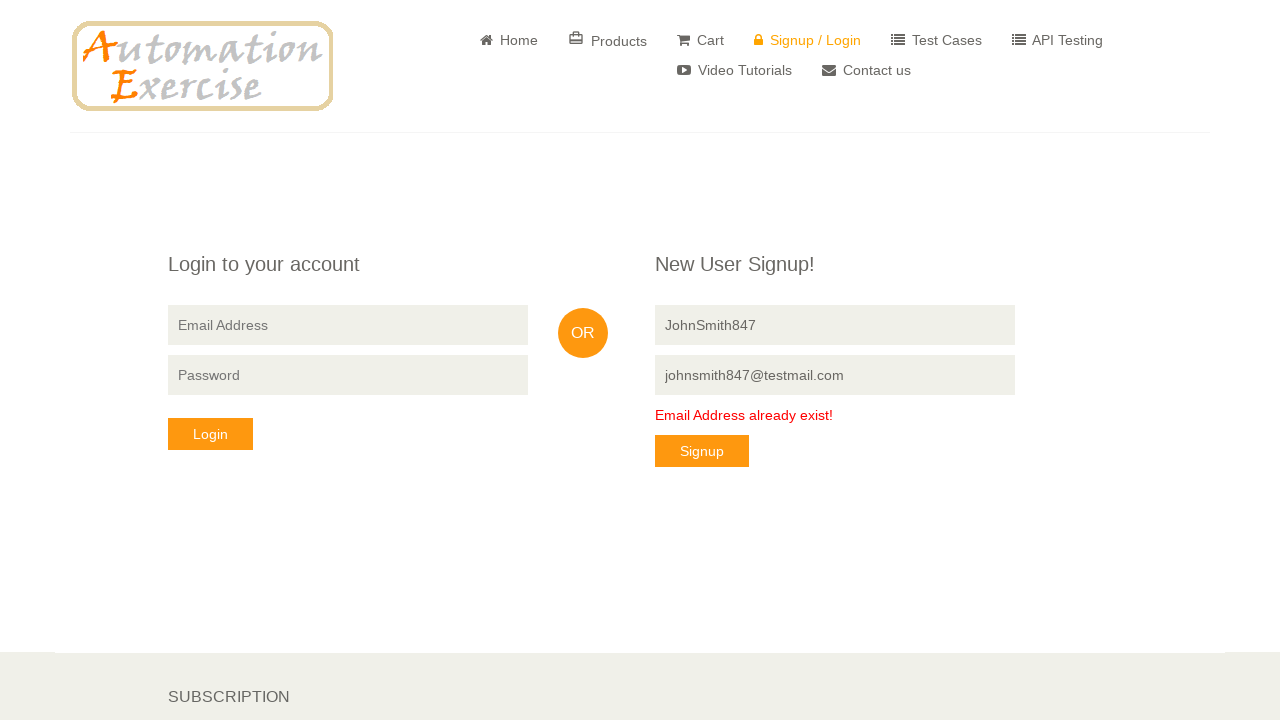

Waited for page to process signup submission
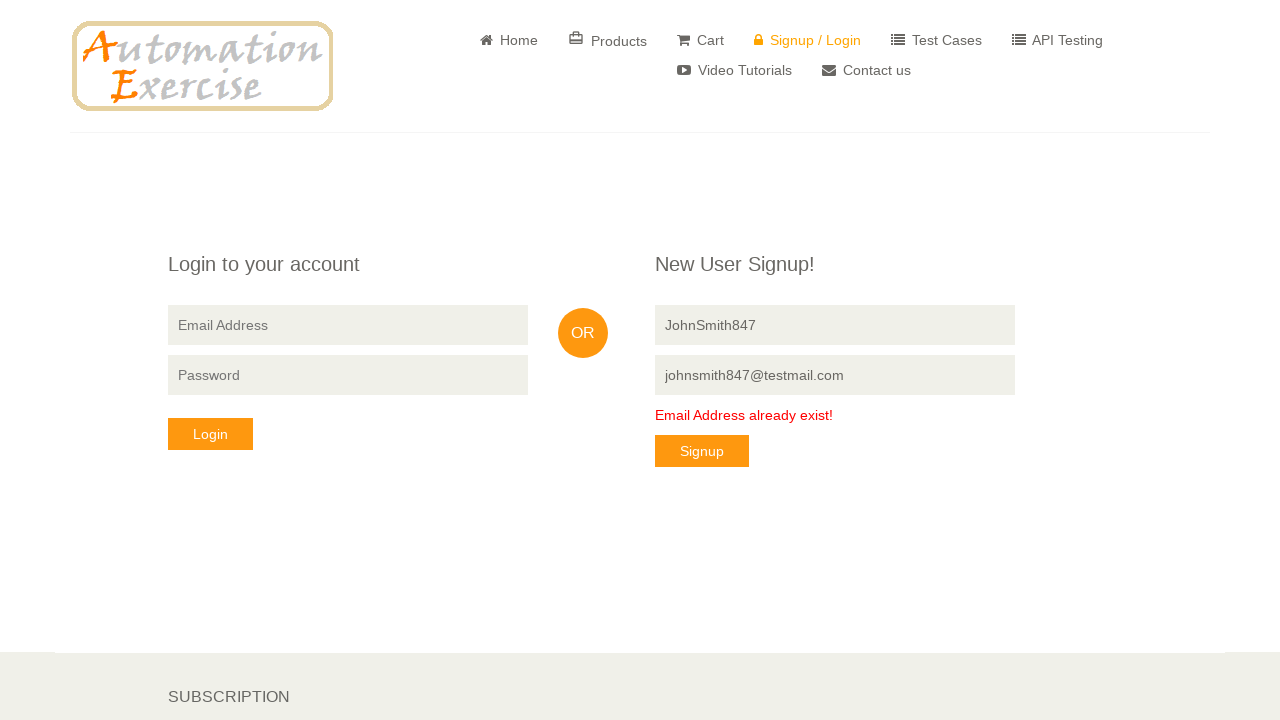

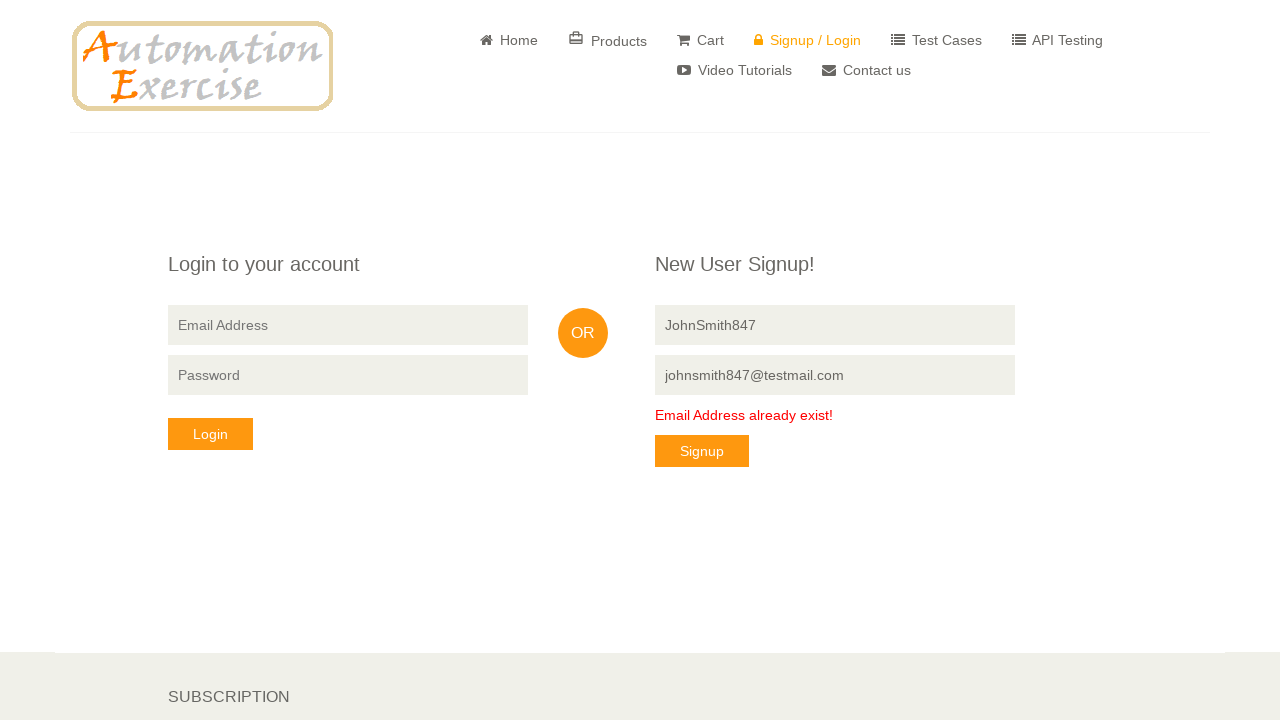